Tests drag and drop functionality by dragging an element to a drop target

Starting URL: https://testautomationpractice.blogspot.com/

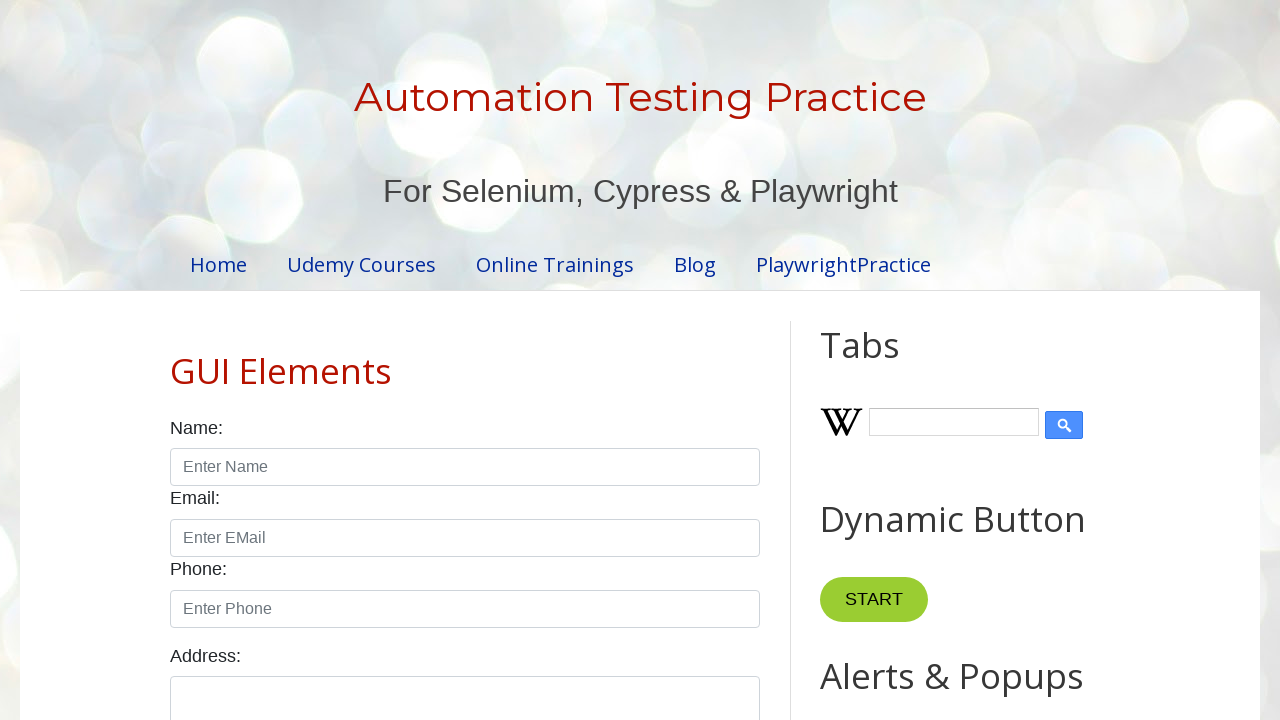

Dragged draggable element to droppable target at (1015, 386)
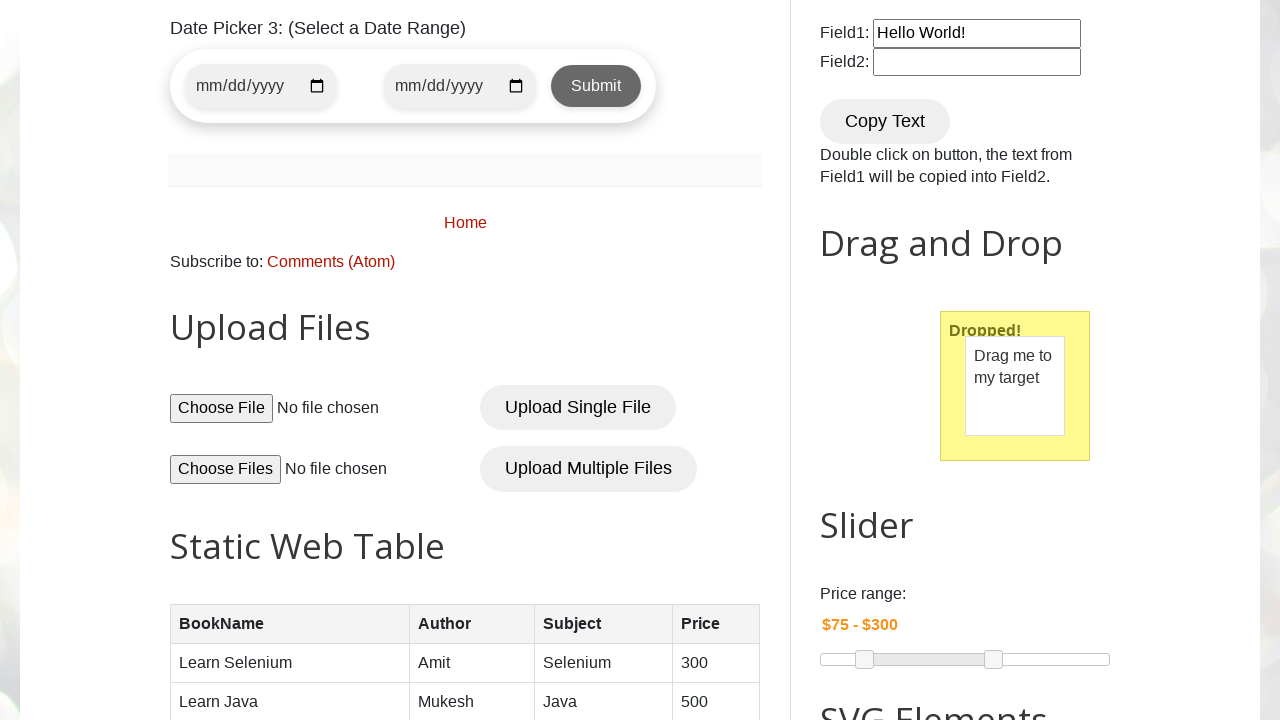

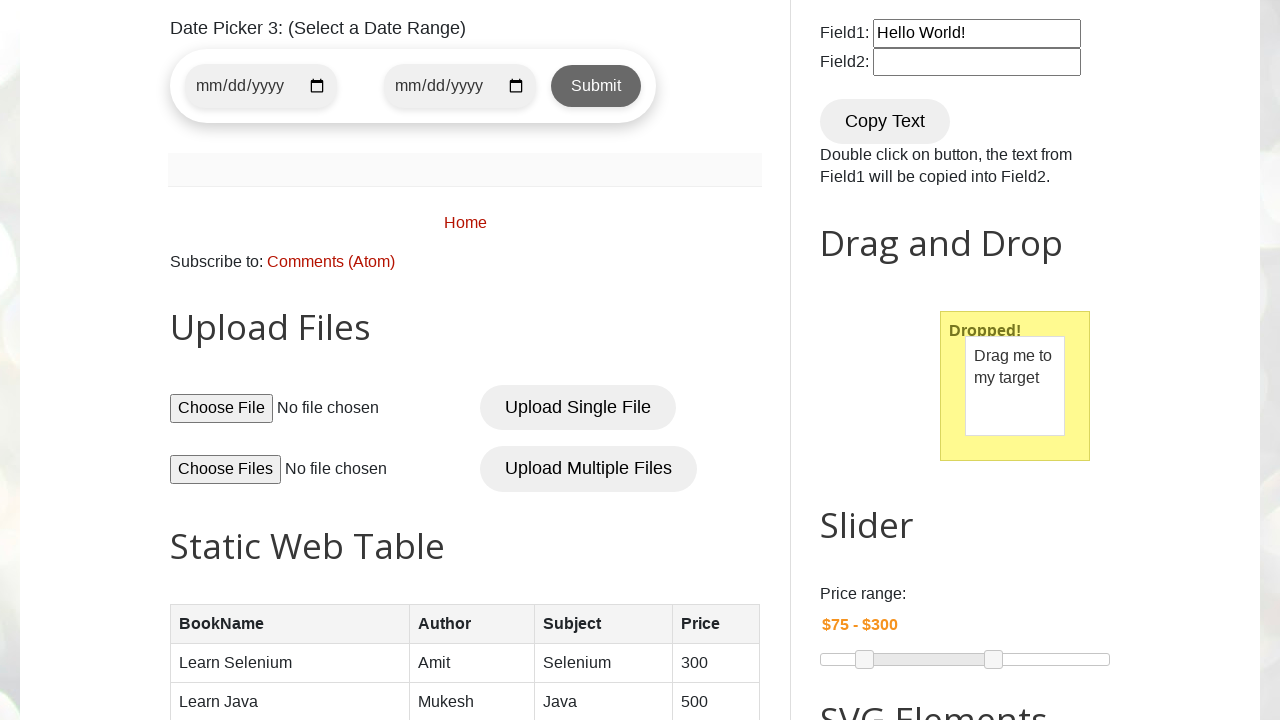